Tests marking individual todo items as complete by checking their toggle checkboxes

Starting URL: https://demo.playwright.dev/todomvc

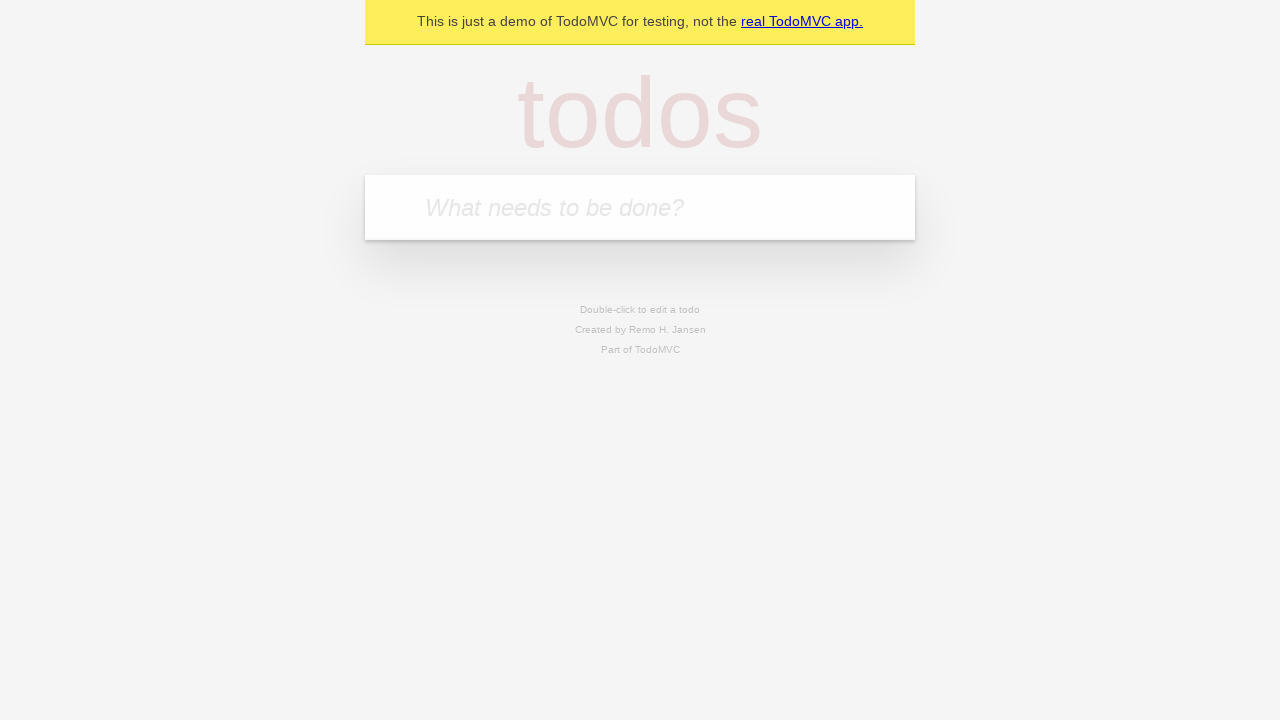

Filled todo input with 'buy some cheese' on internal:attr=[placeholder="What needs to be done?"i]
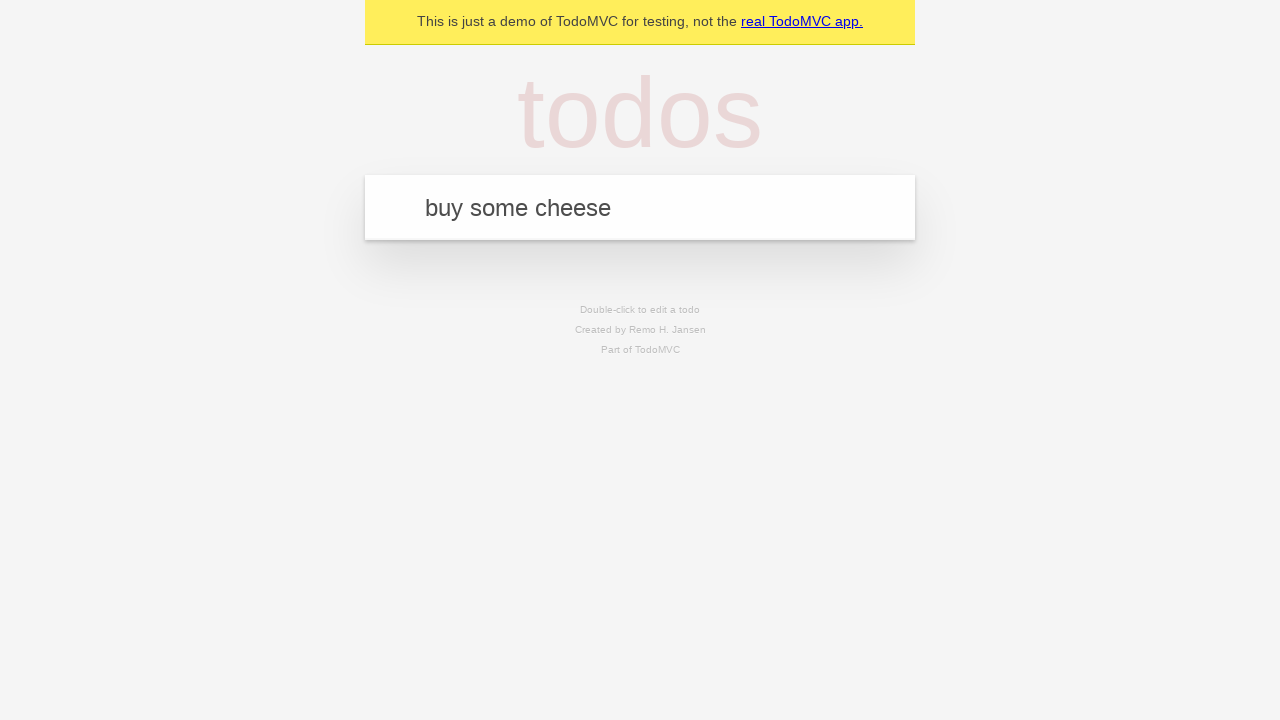

Pressed Enter to create first todo item on internal:attr=[placeholder="What needs to be done?"i]
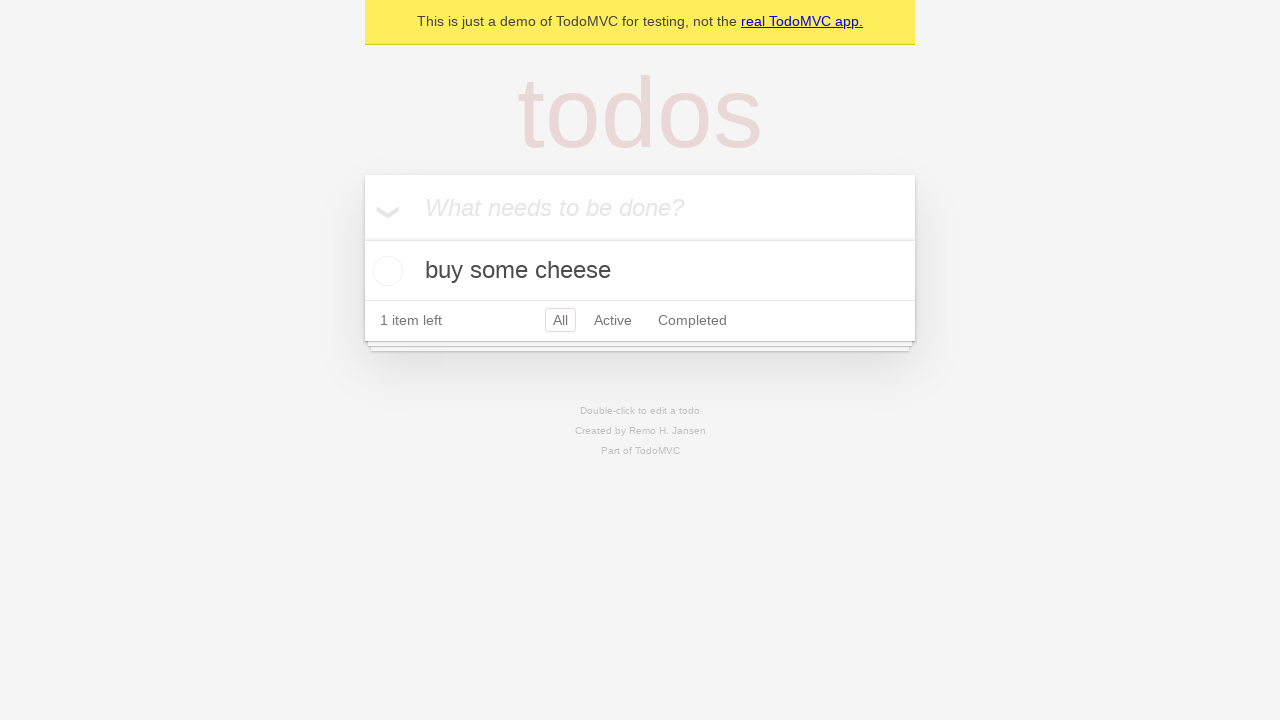

Filled todo input with 'feed the cat' on internal:attr=[placeholder="What needs to be done?"i]
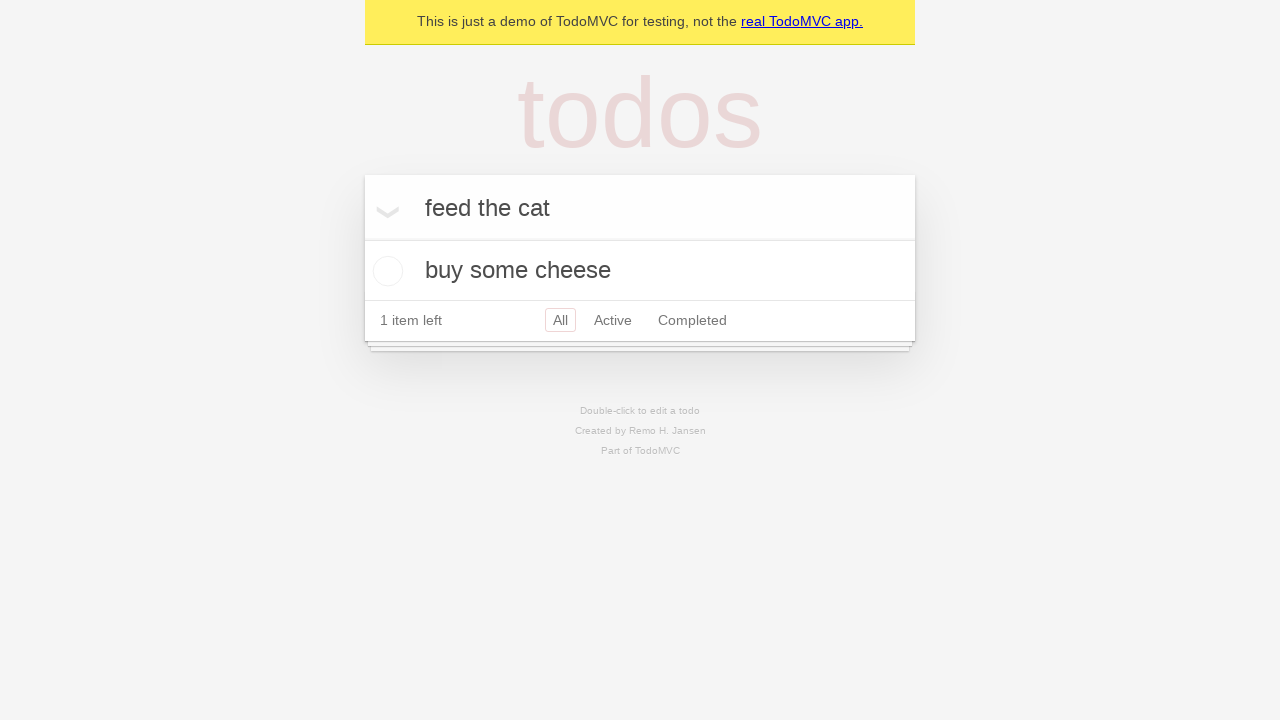

Pressed Enter to create second todo item on internal:attr=[placeholder="What needs to be done?"i]
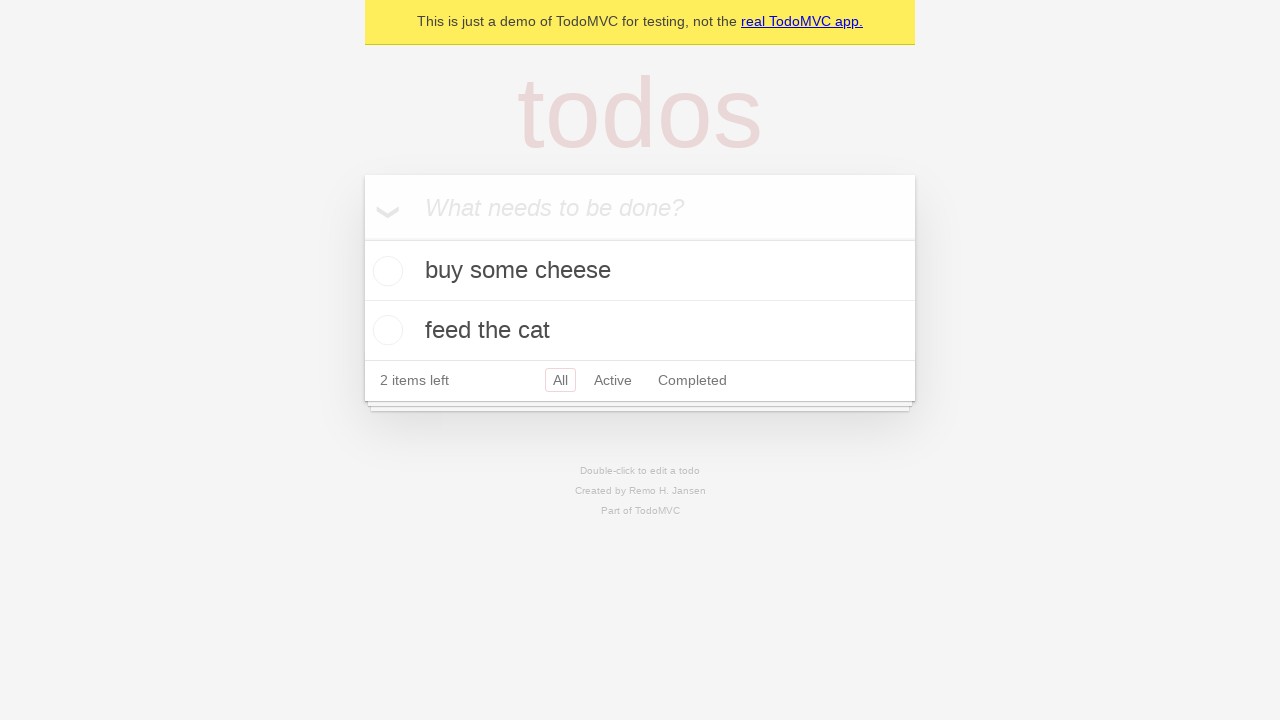

Marked first todo item 'buy some cheese' as complete at (385, 271) on .todo-list li >> nth=0 >> .toggle
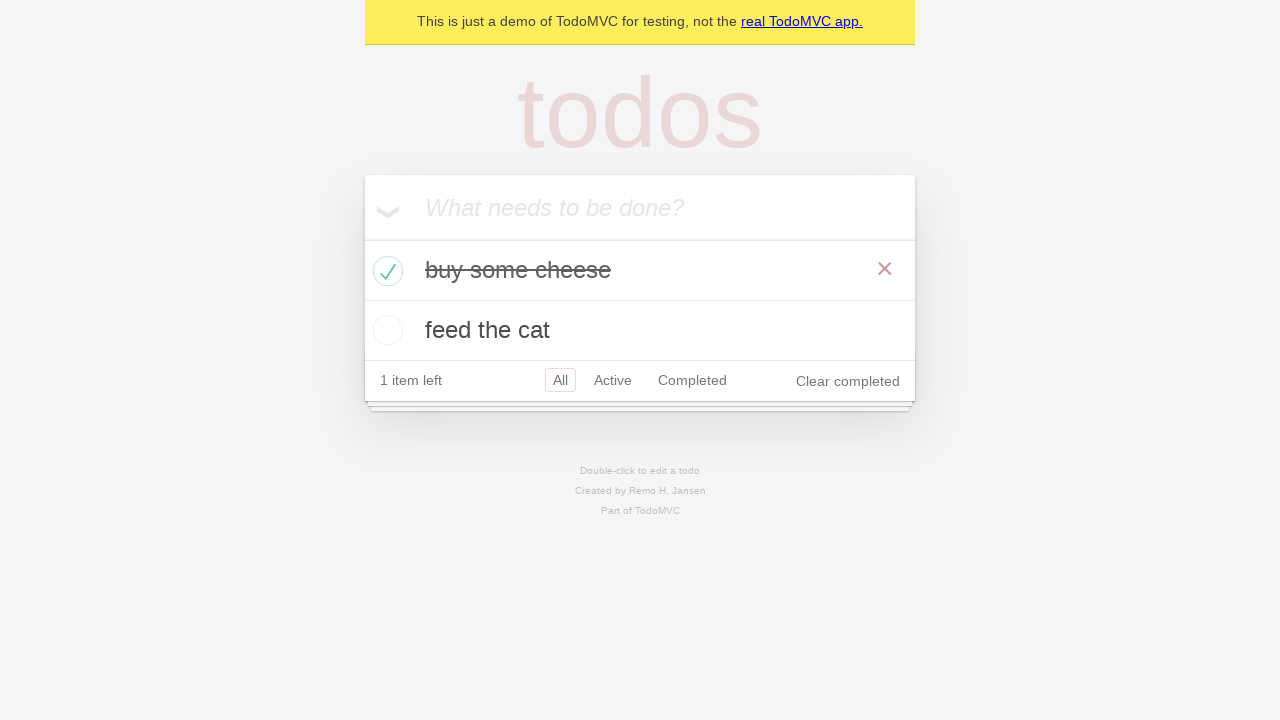

Marked second todo item 'feed the cat' as complete at (385, 330) on .todo-list li >> nth=1 >> .toggle
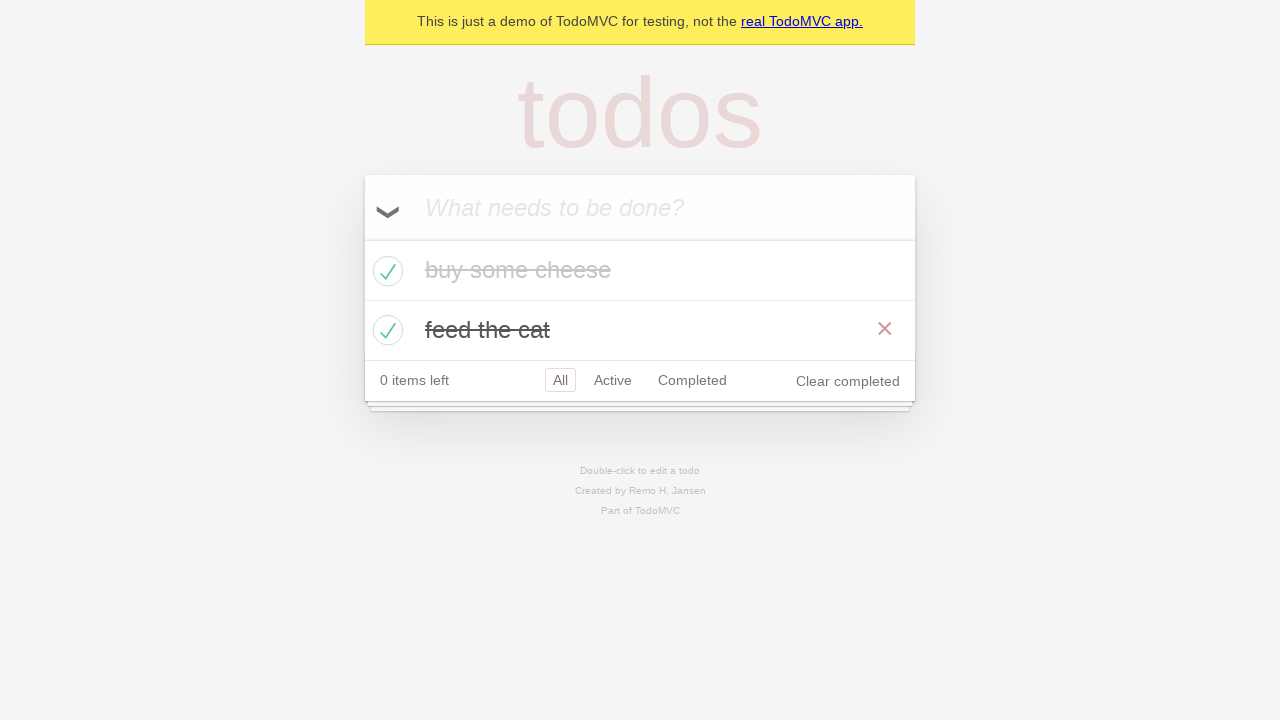

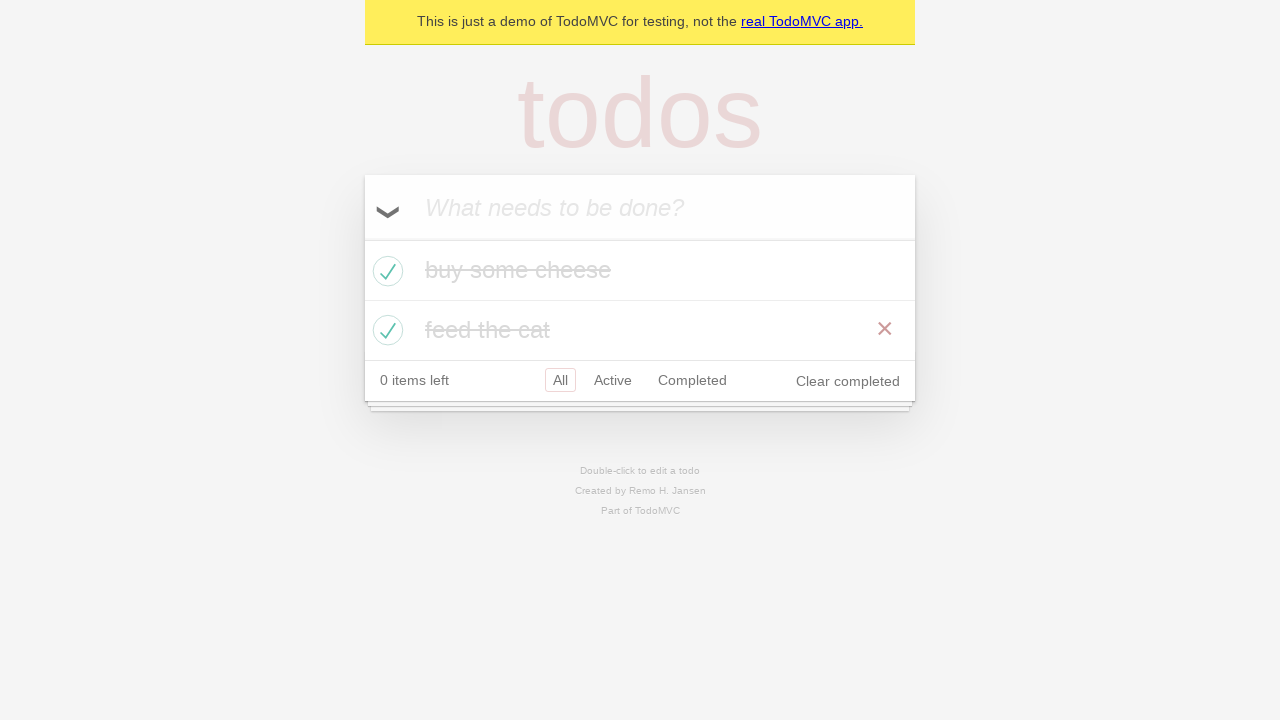